Tests the Rent-A-Cat page by clicking the link and verifying that rent and return buttons exist

Starting URL: https://cs1632.appspot.com/rent-a-cat/

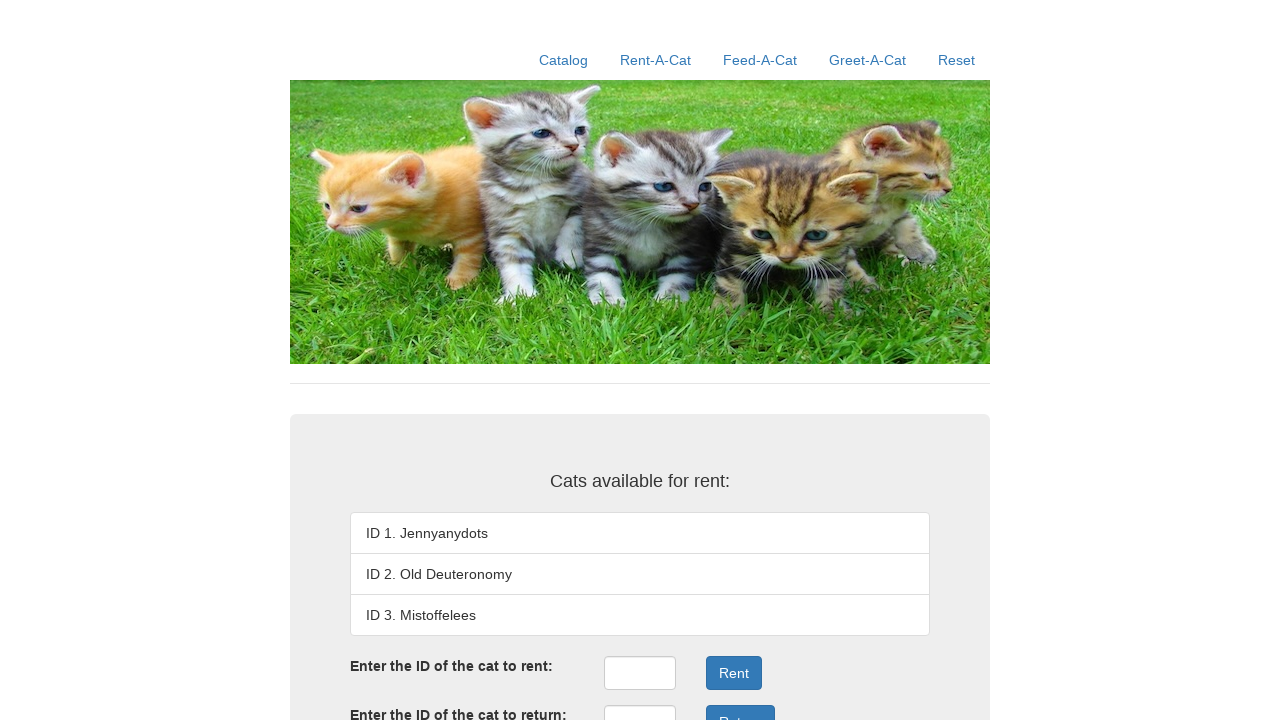

Clicked the Rent-A-Cat link at (656, 60) on text=Rent-A-Cat
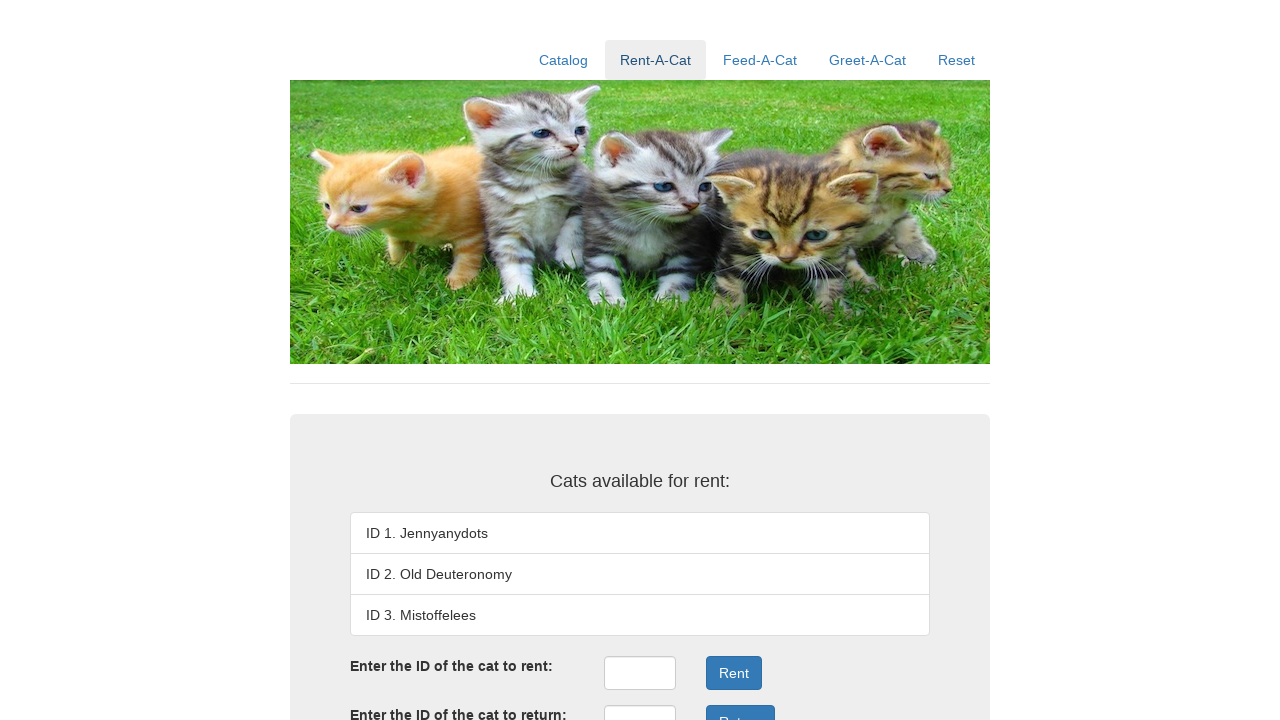

Verified rent button exists
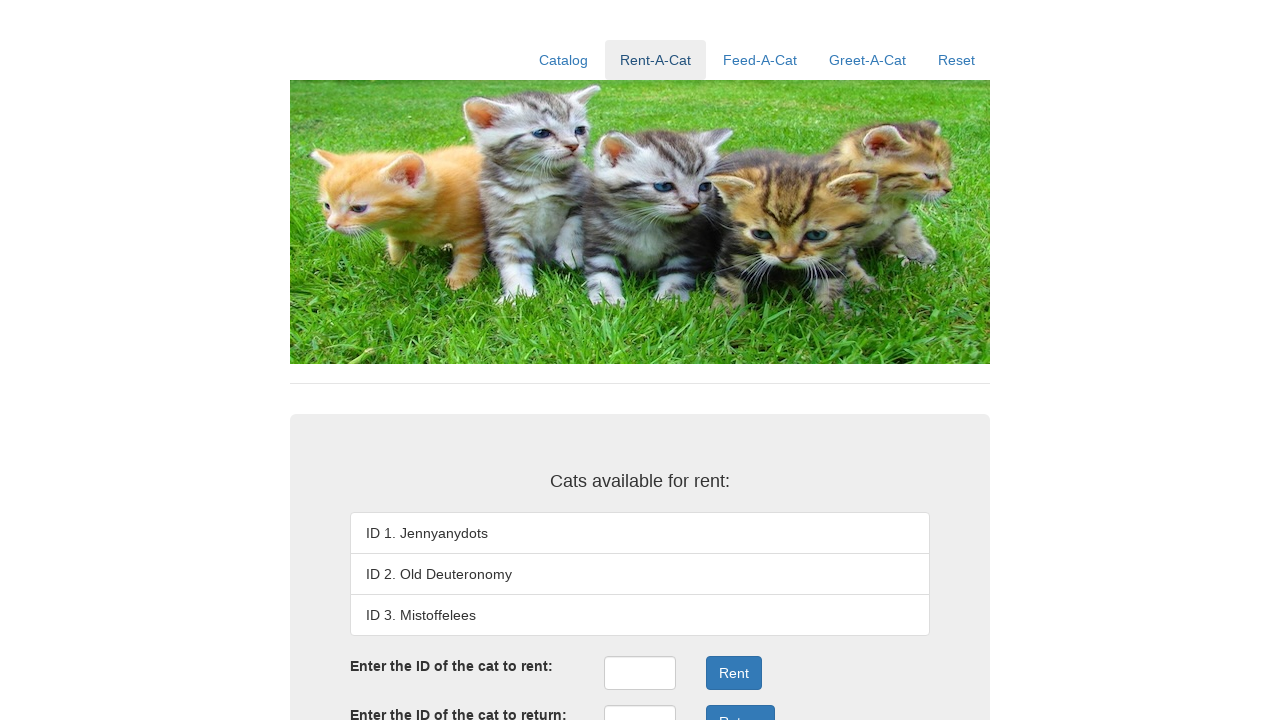

Verified return button exists
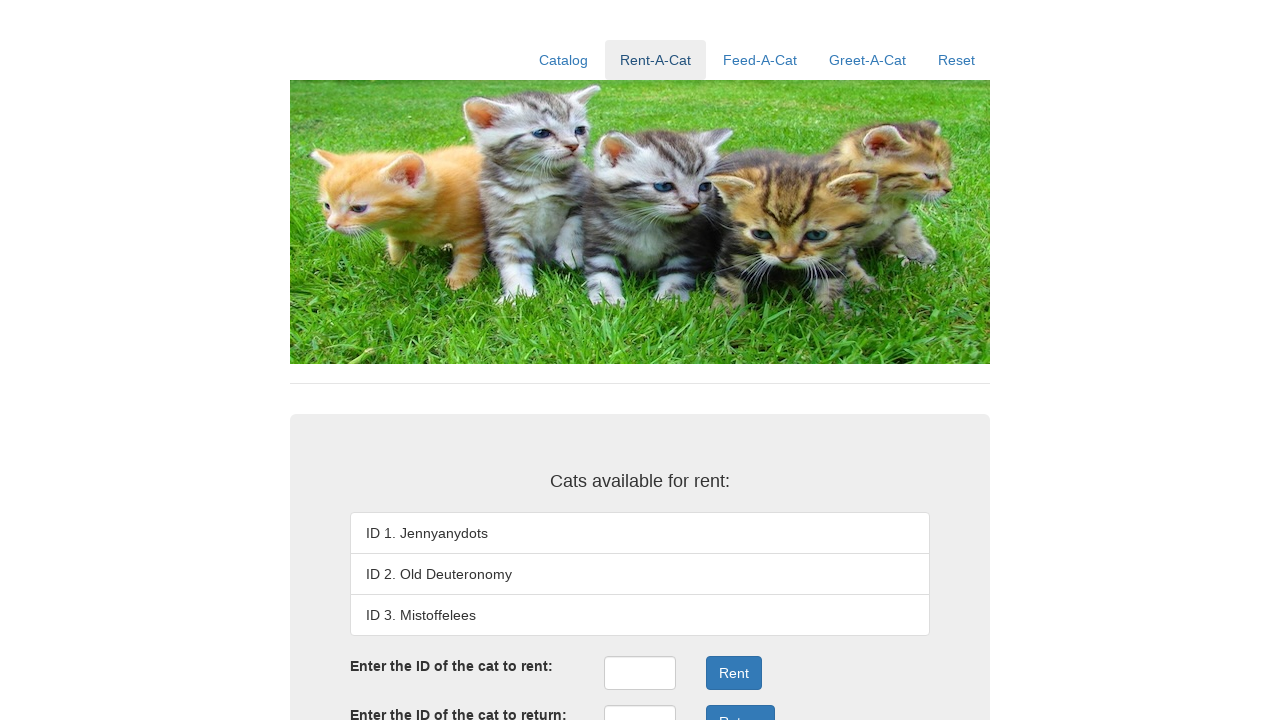

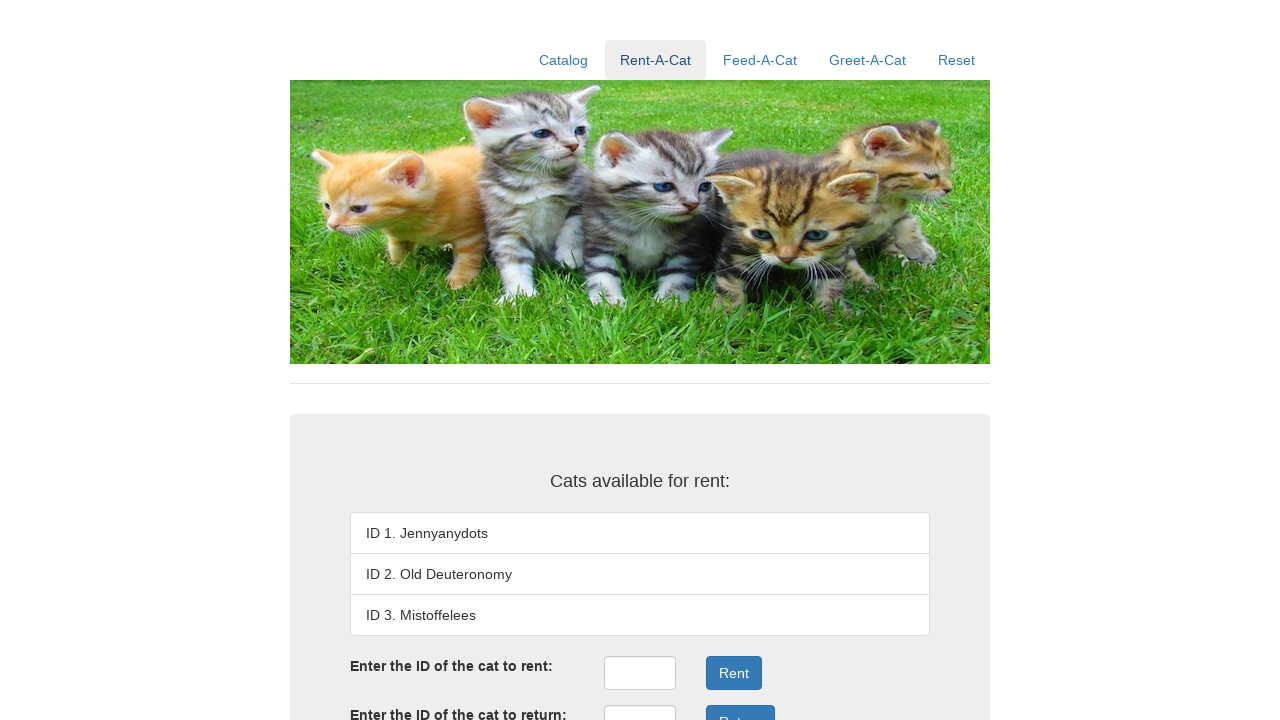